Tests form interactions on DemoQA practice form by filling fields, clicking date input, and verifying email field functionality

Starting URL: https://demoqa.com/automation-practice-form

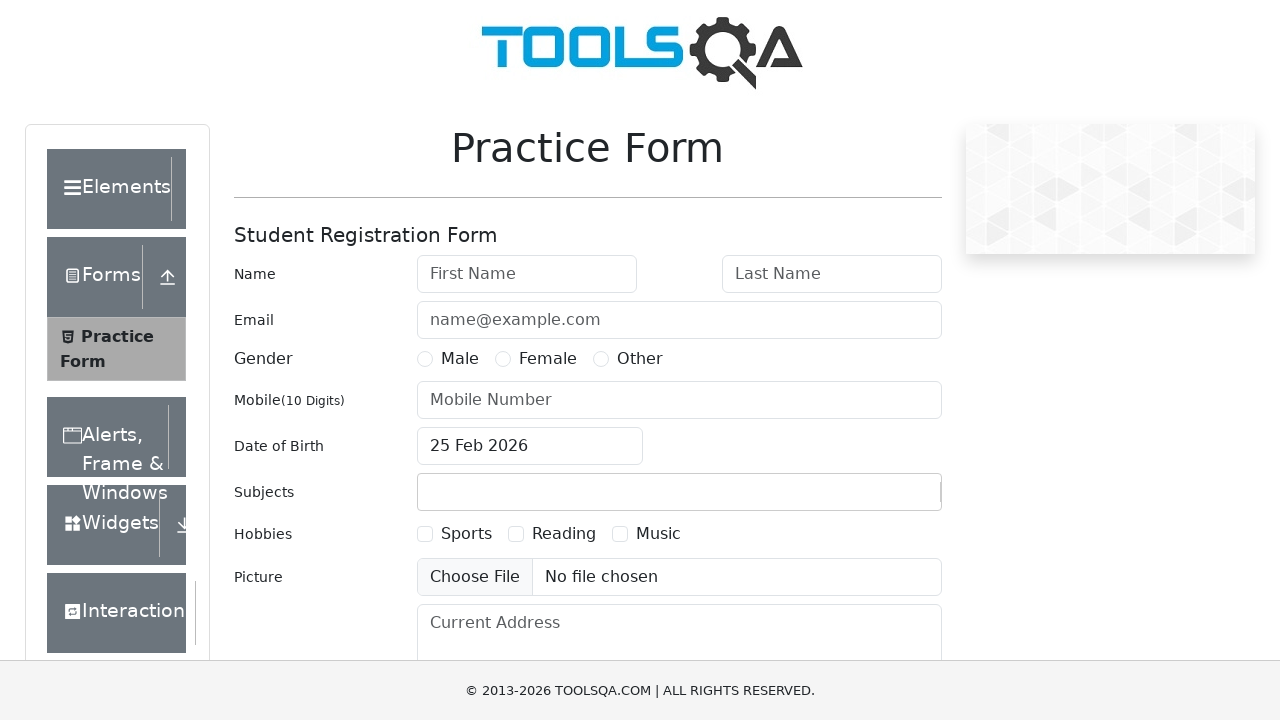

Filled first name field with 'niaz' on //input[@id='firstName']
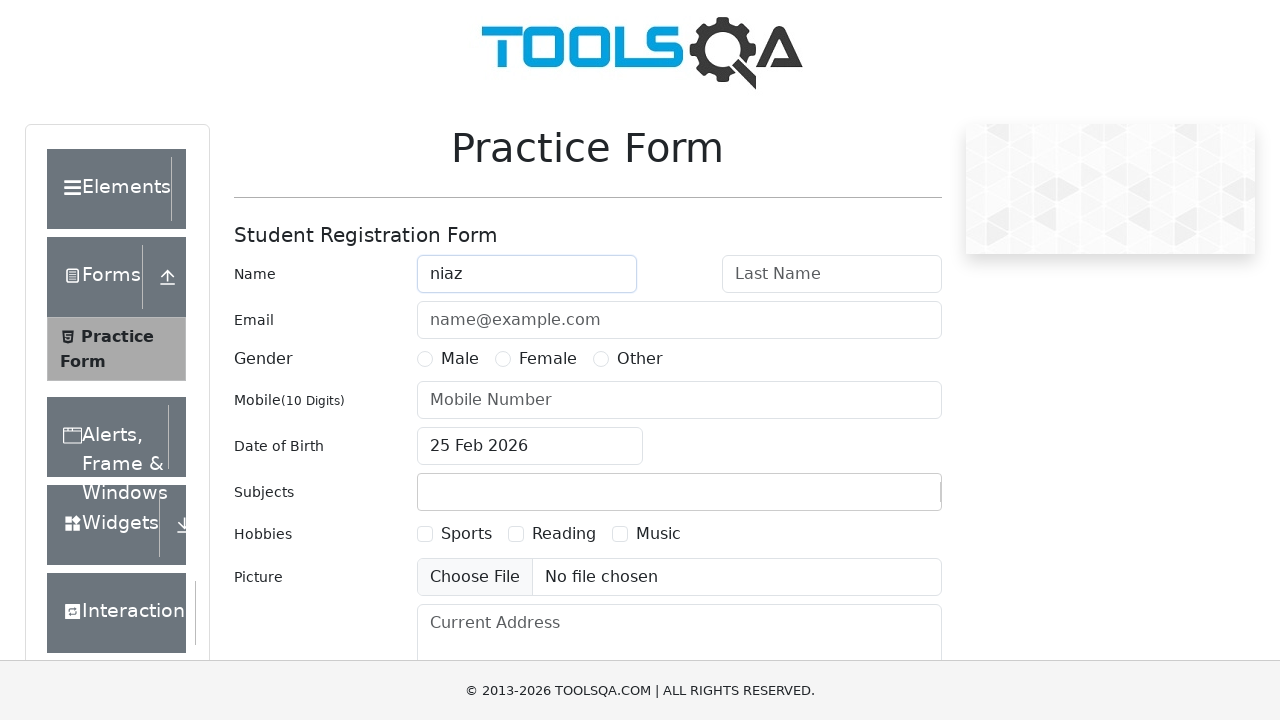

Clicked on date of birth input to open date picker at (530, 446) on xpath=//input[@id='dateOfBirthInput']
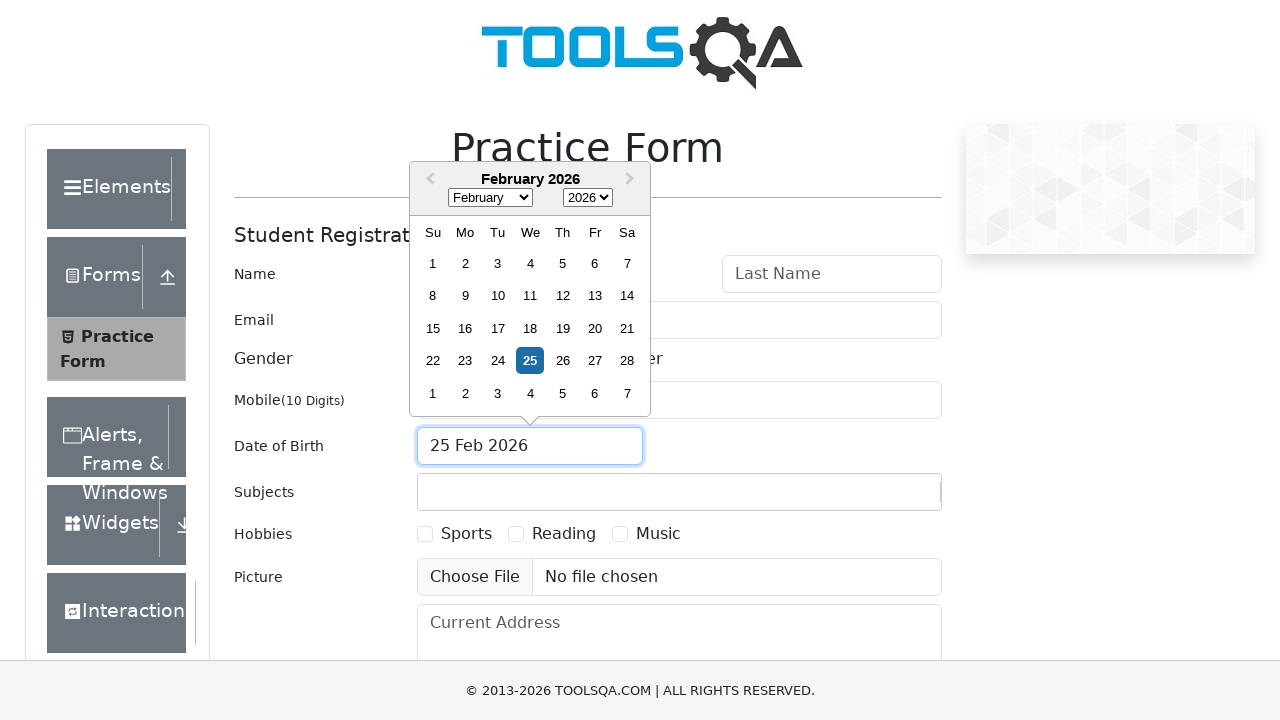

Cleared last name field on //input[@id='lastName']
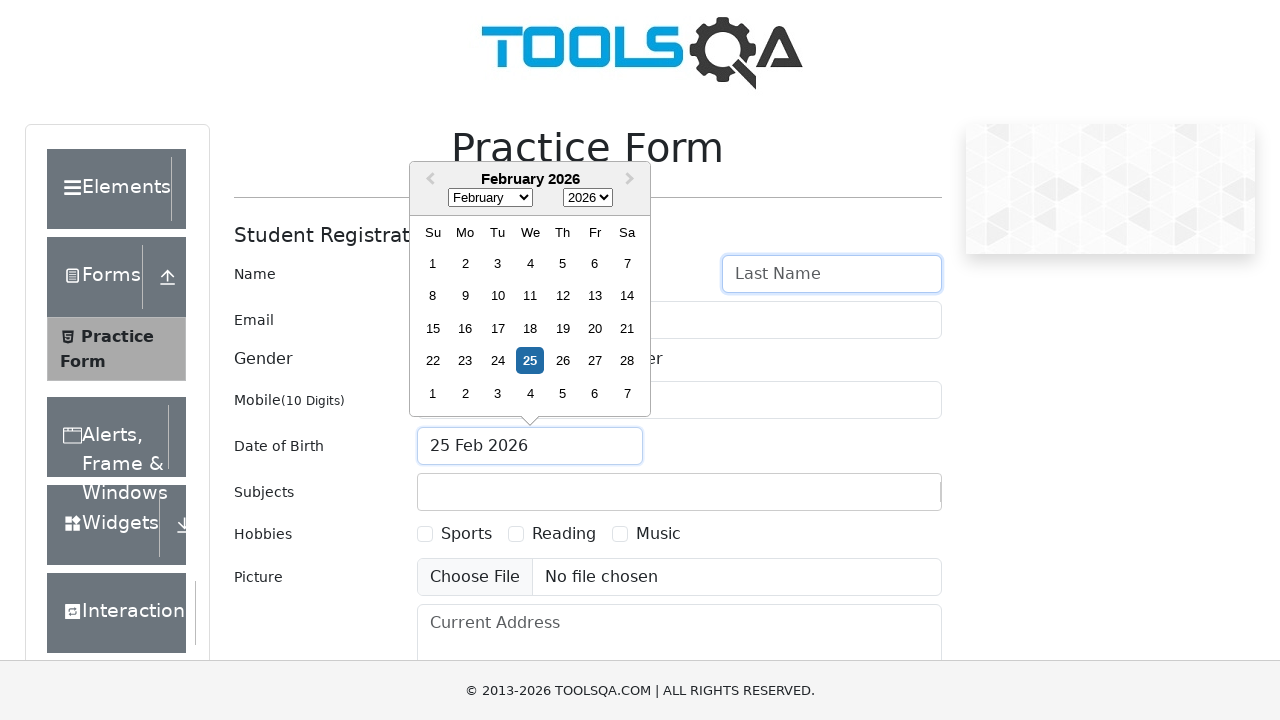

Email field is visible on the form
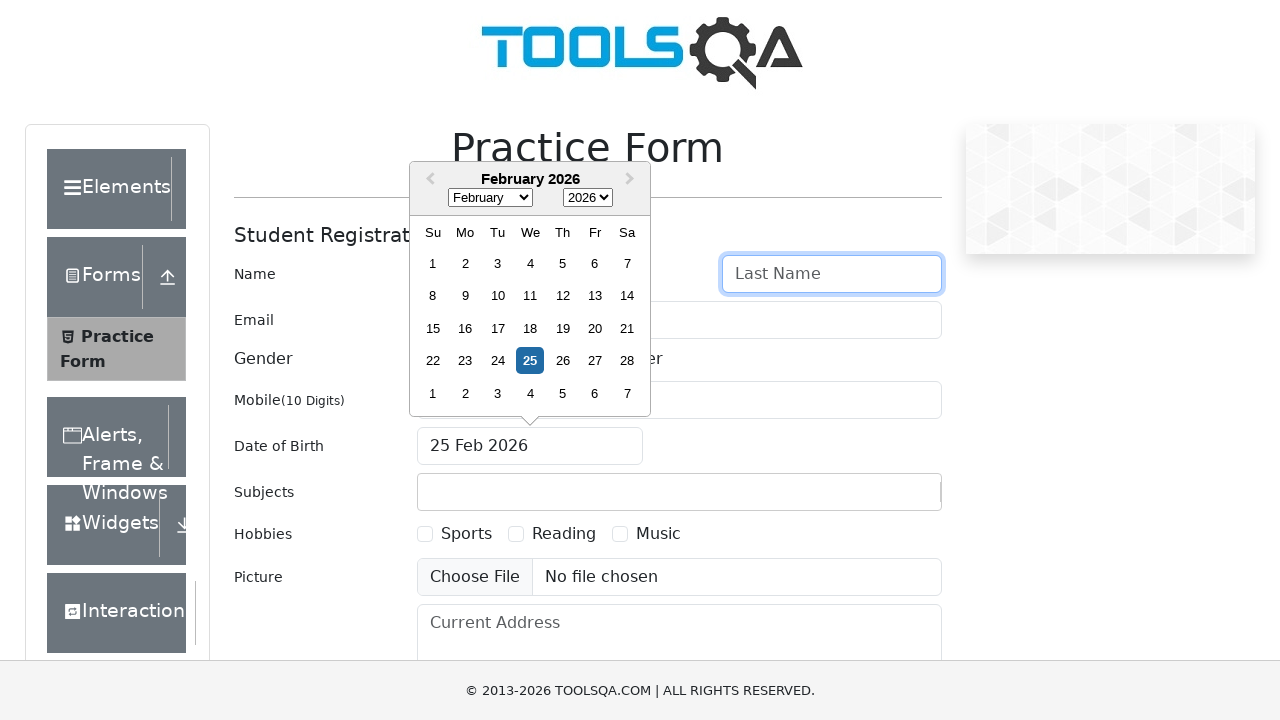

Filled email field with 'niaz.ju.cse2.com' on xpath=//input[@id='userEmail']
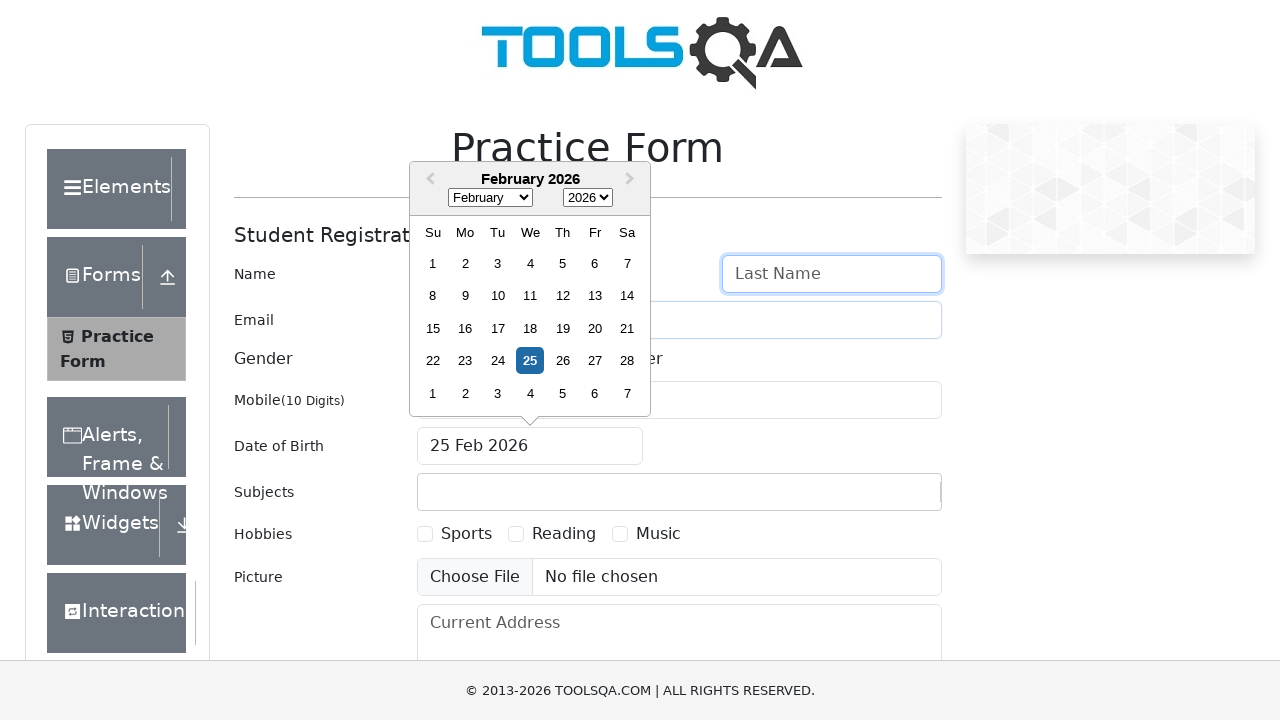

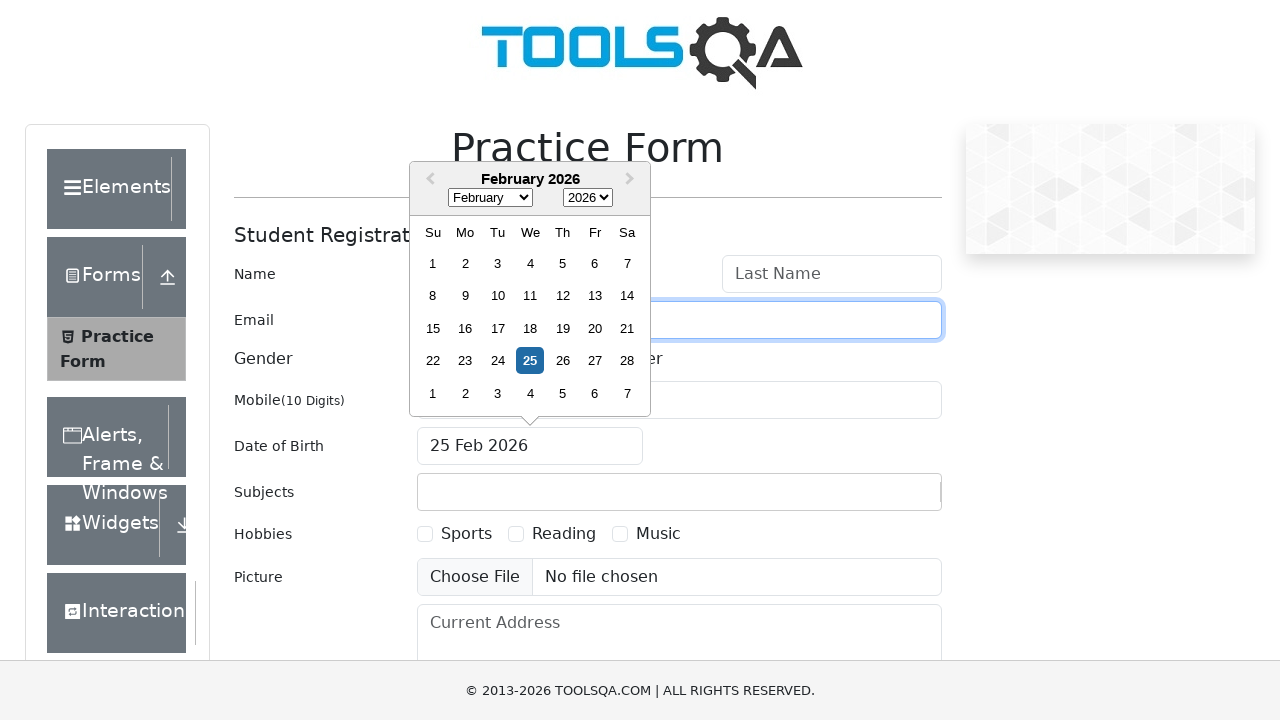